Navigates to W3Schools HTML tables page and verifies the customers table exists with its rows and columns

Starting URL: https://www.w3schools.com/html/html_tables.asp

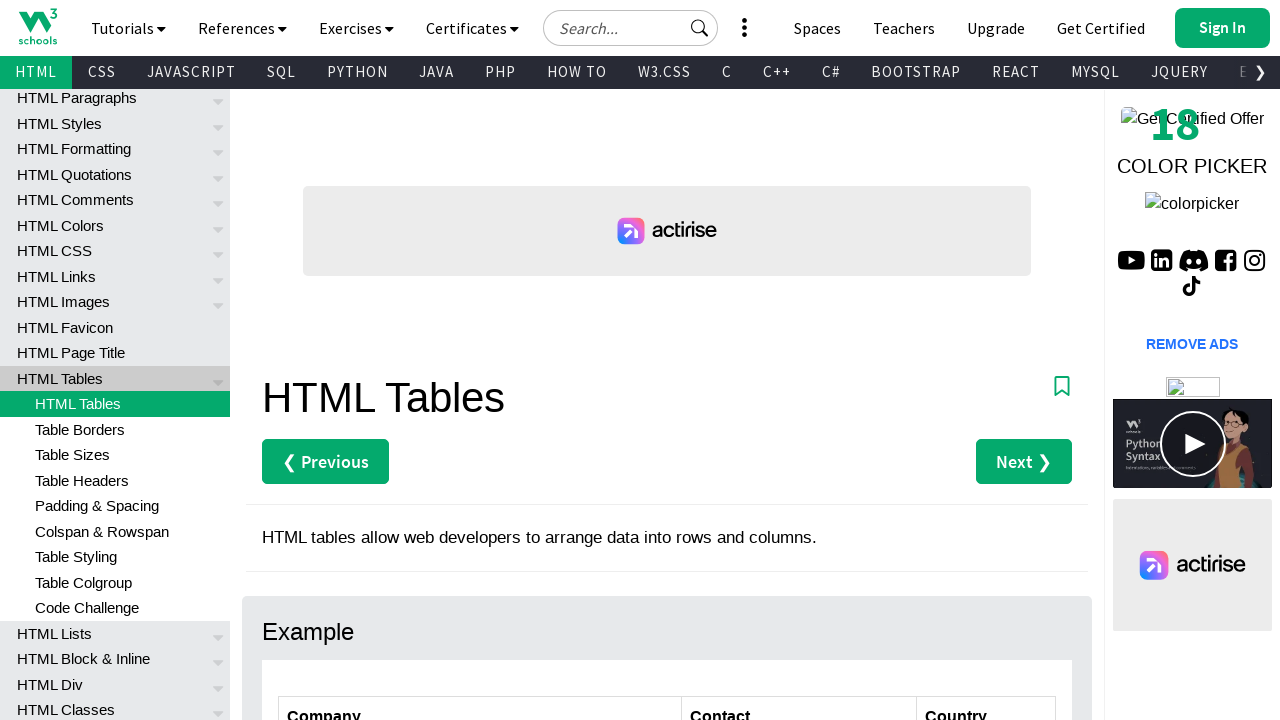

Navigated to W3Schools HTML tables page
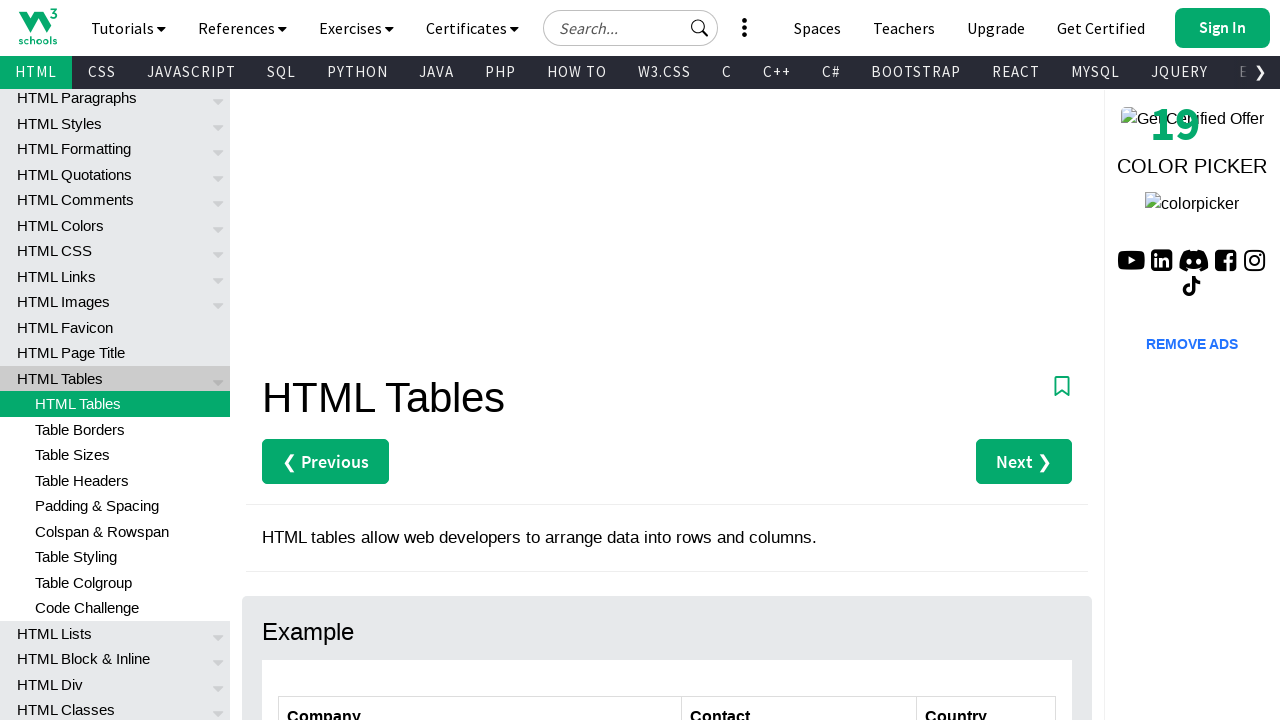

Customers table loaded
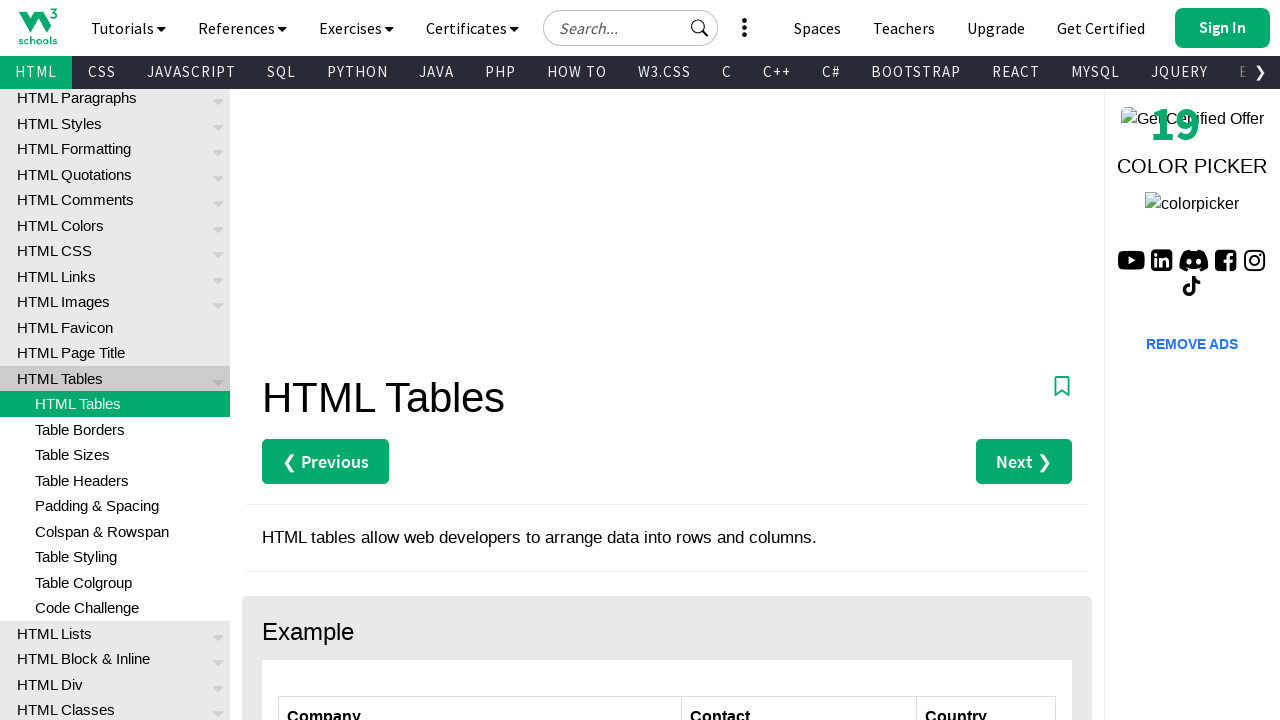

Verified table rows exist in customers table
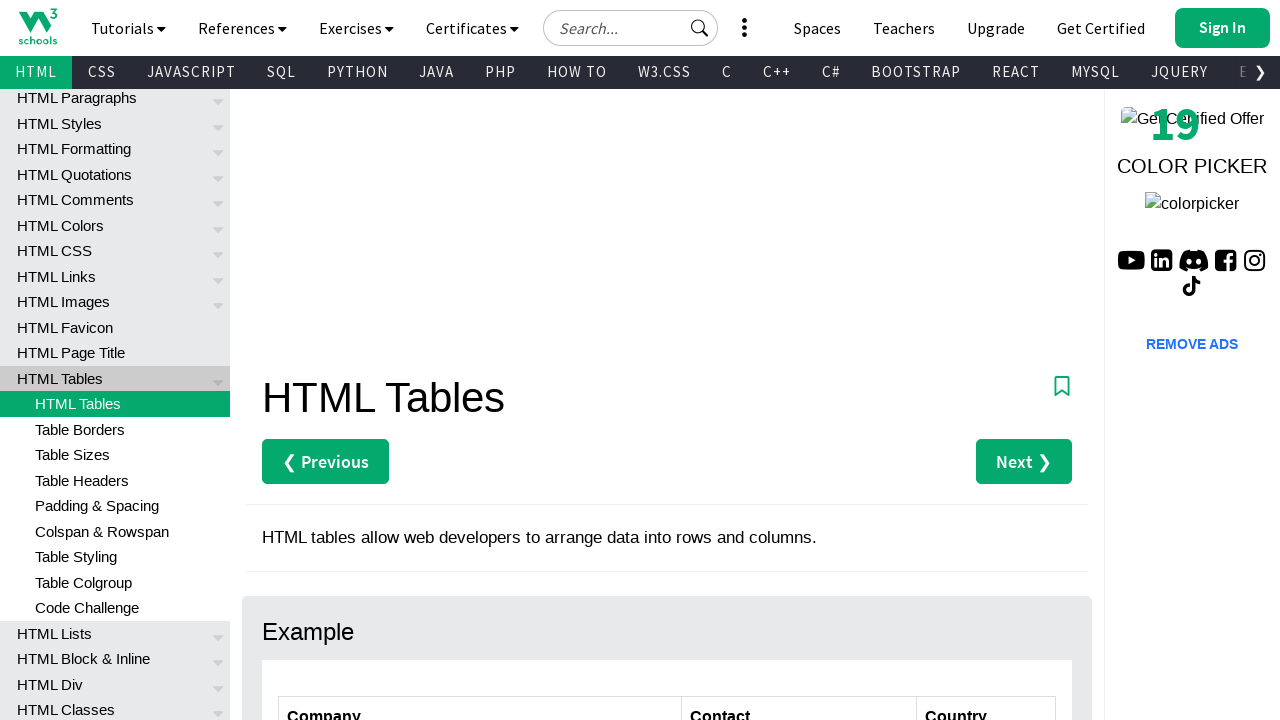

Verified table headers exist in customers table
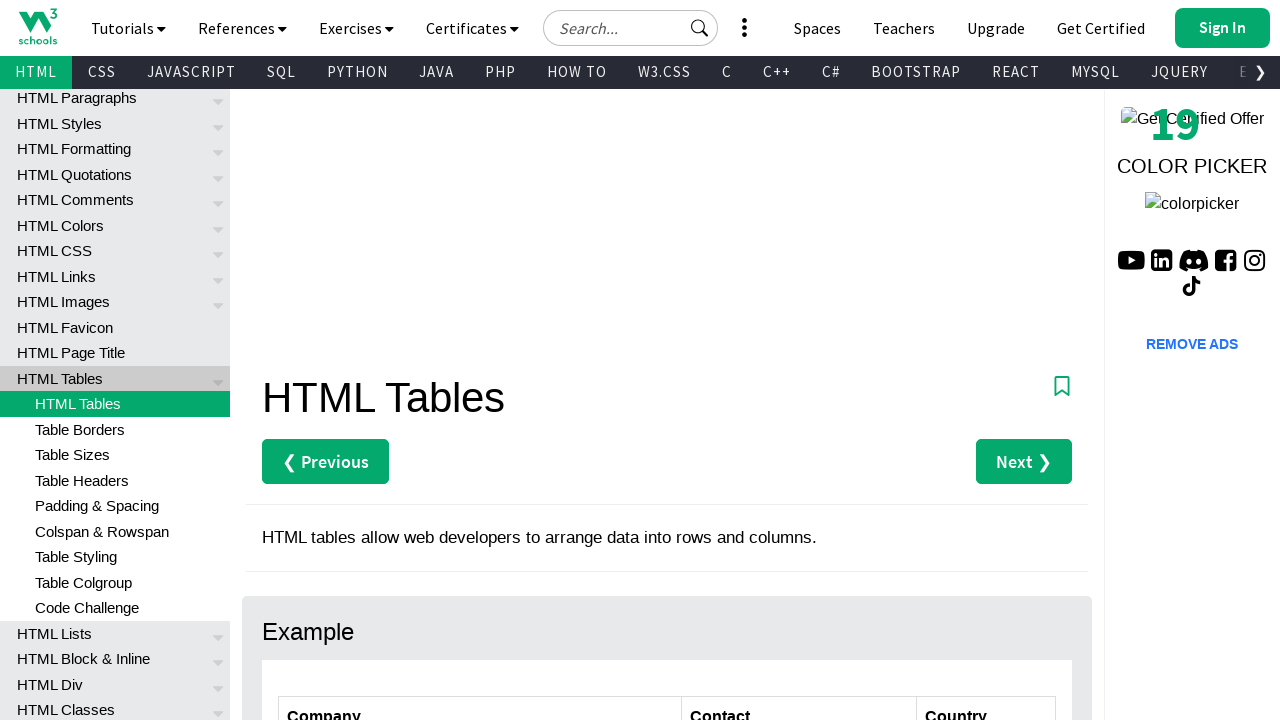

Verified data cells exist in customers table
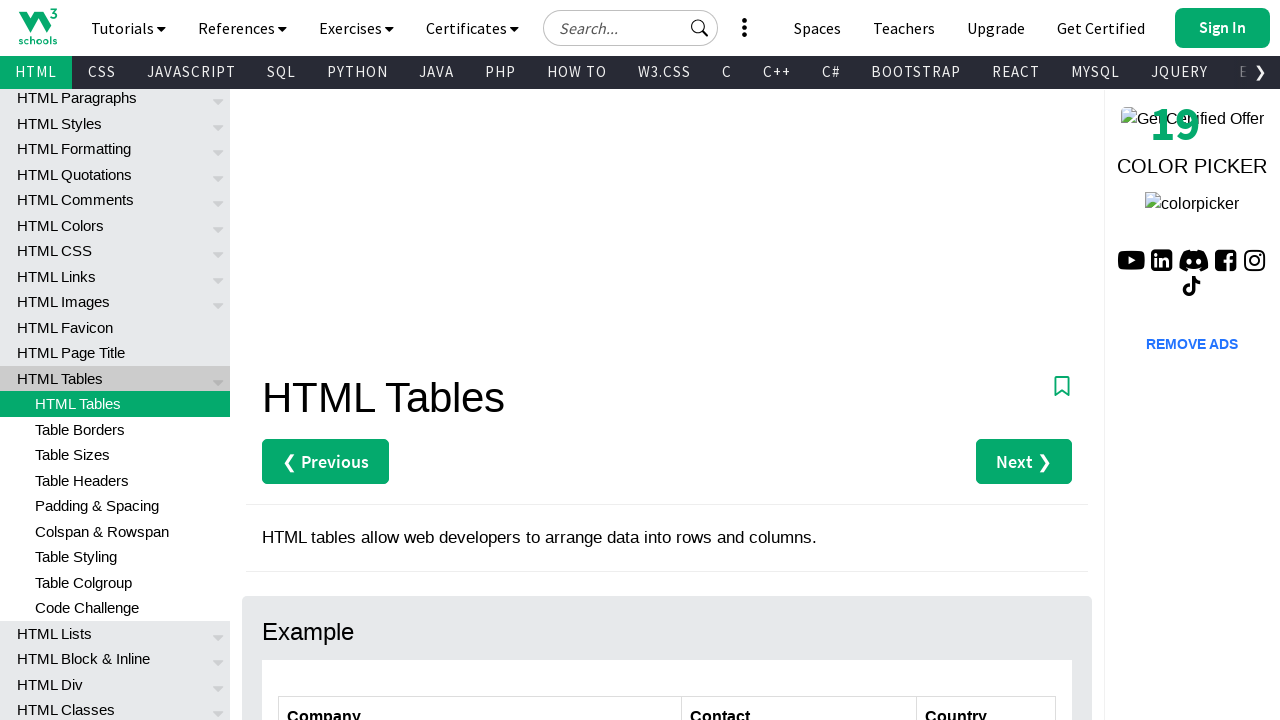

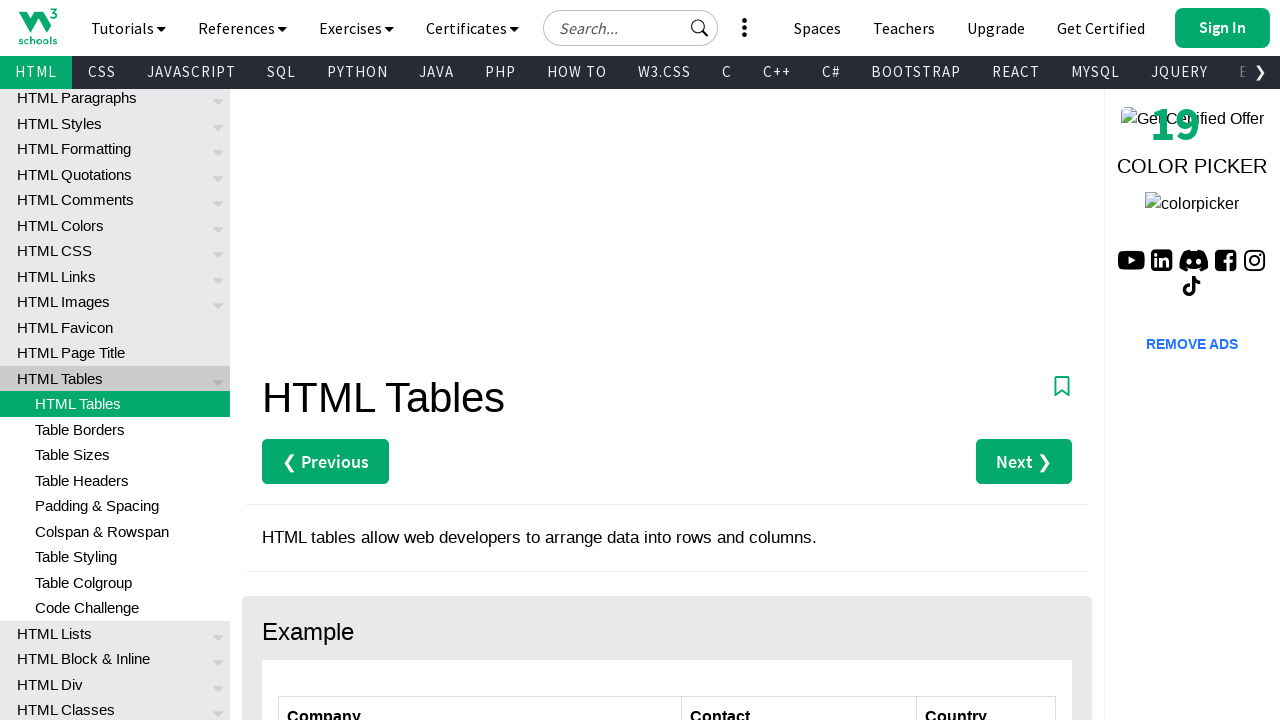